Tests handling of a new tab by clicking a link that opens cucumber.io in a new tab, then verifies both tabs are accessible.

Starting URL: https://automationpanda.com/bdd/

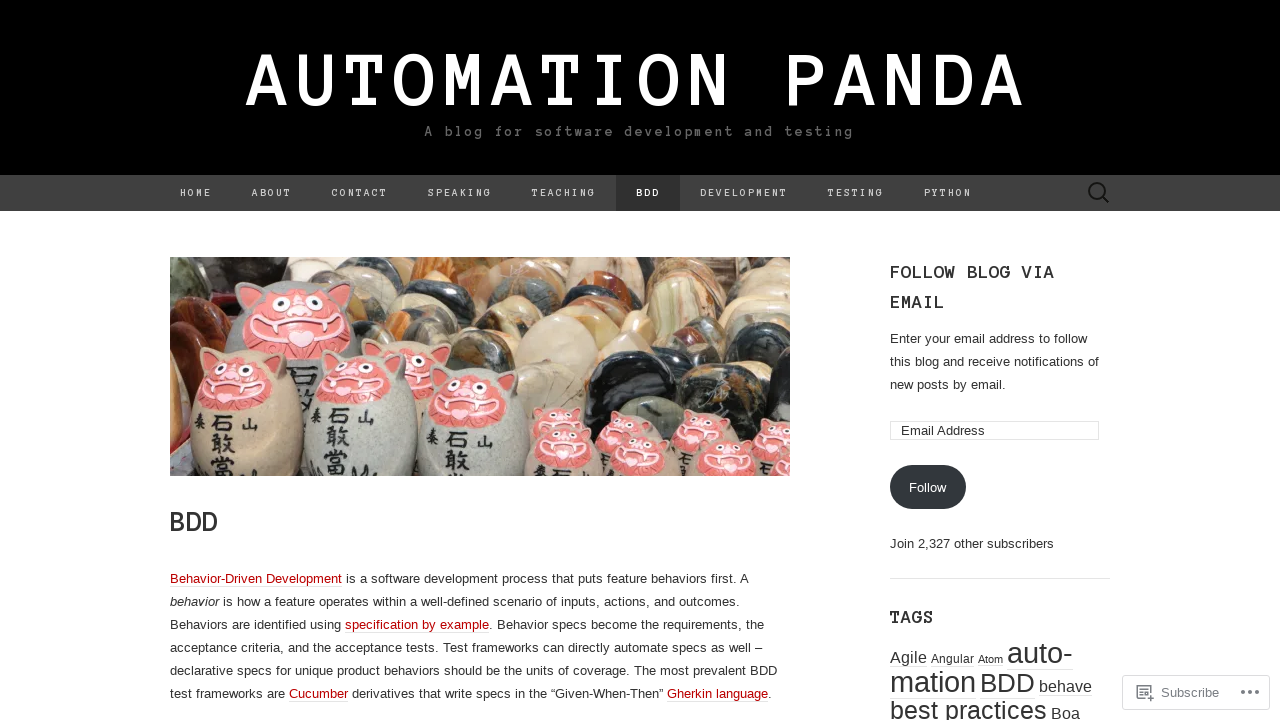

Clicked link to open cucumber.io in new tab at (318, 694) on a[href="https://cucumber.io/"]
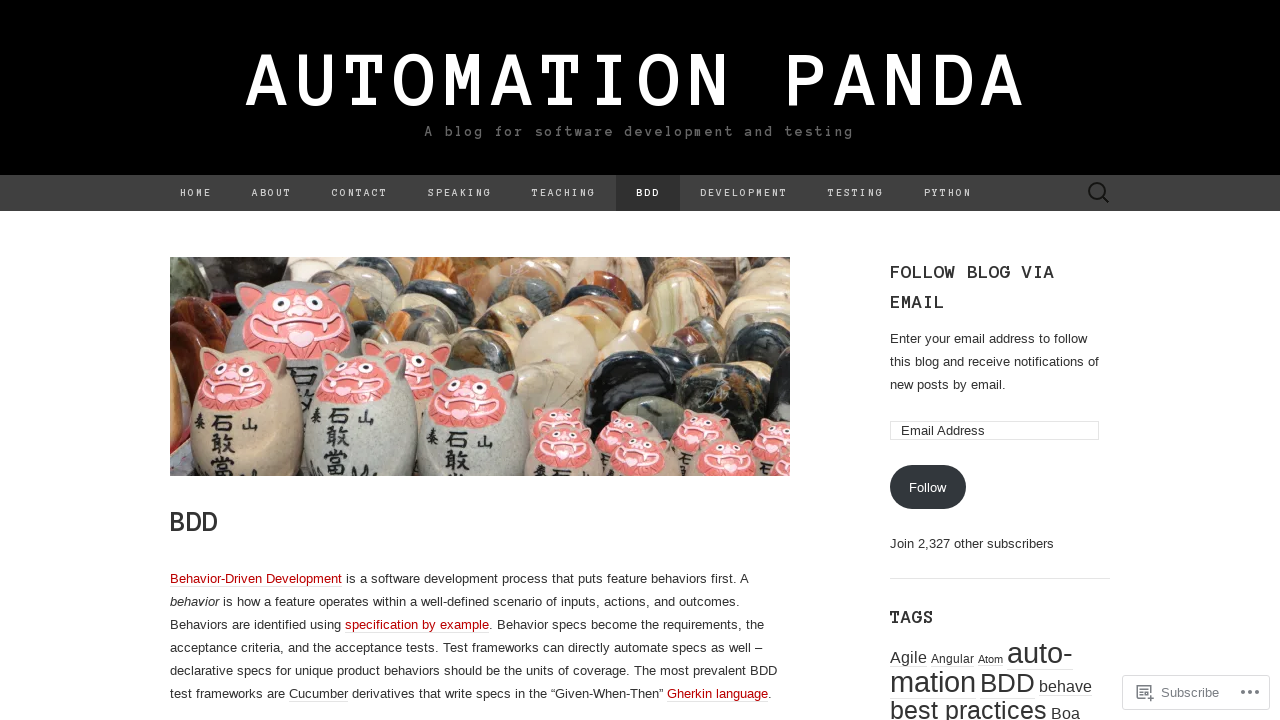

New tab opened and captured
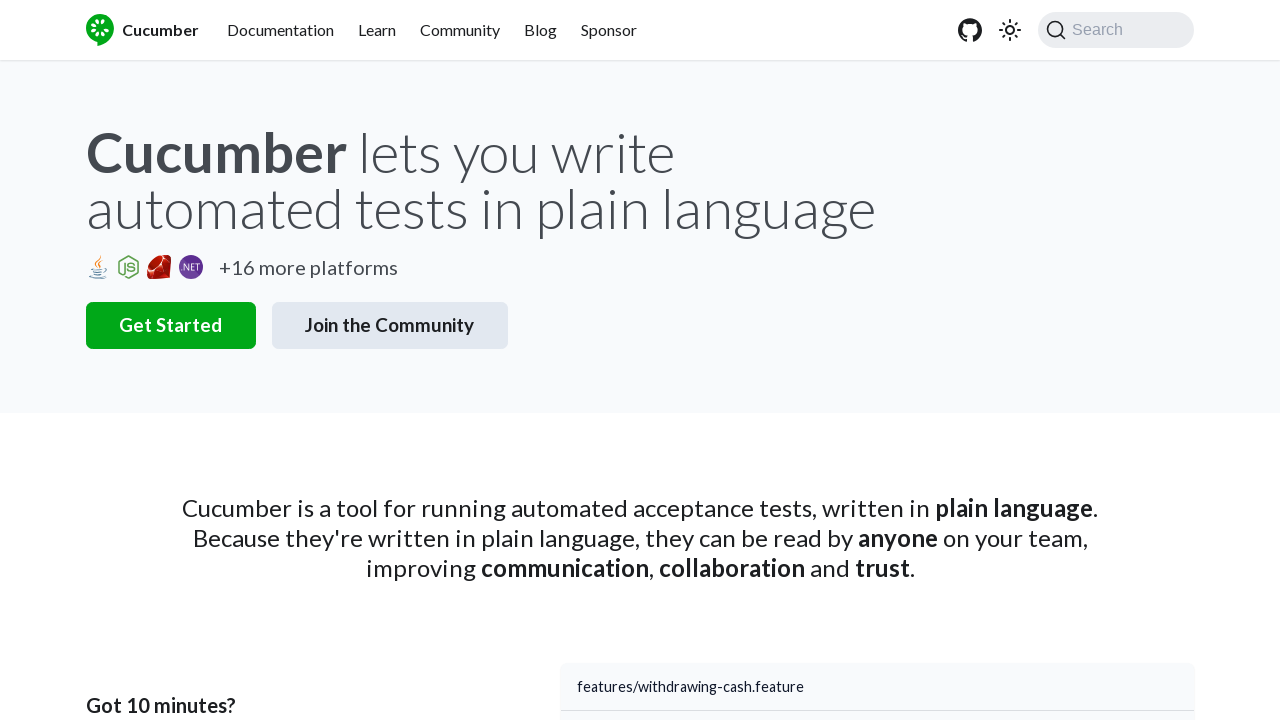

New tab finished loading
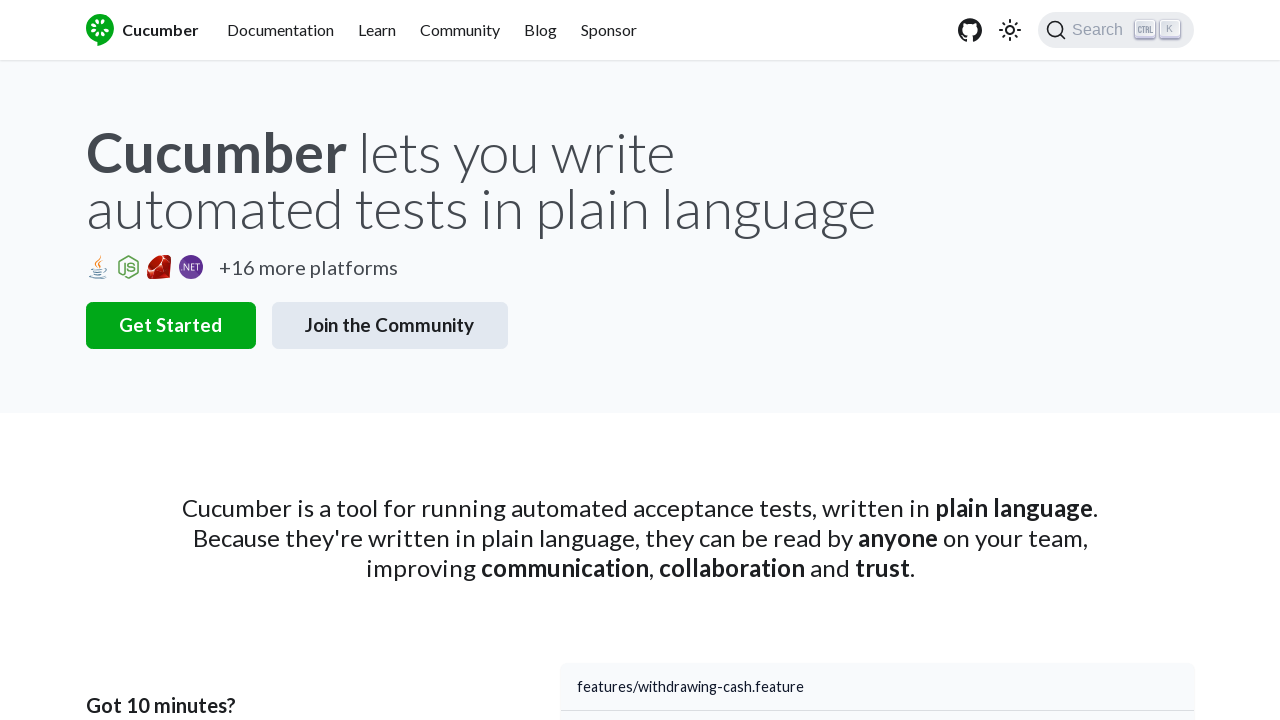

Retrieved new tab title: 'Cucumber'
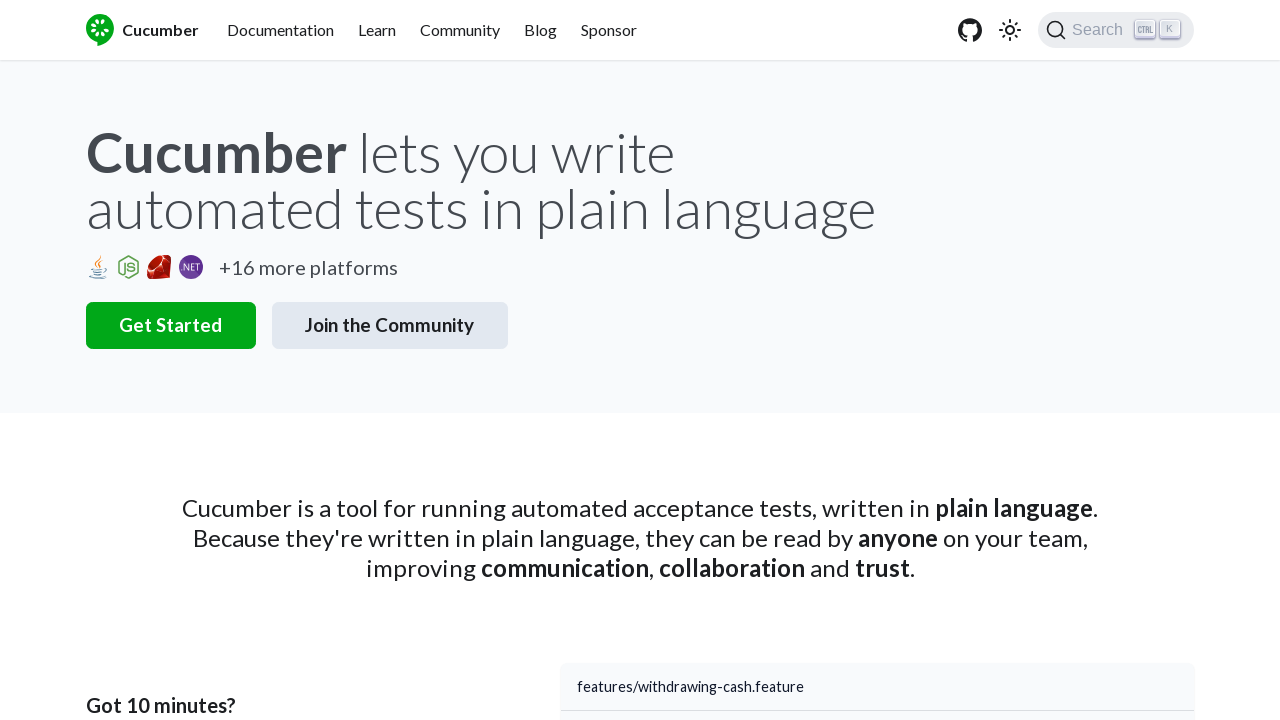

Retrieved parent tab title: 'BDD | Automation Panda'
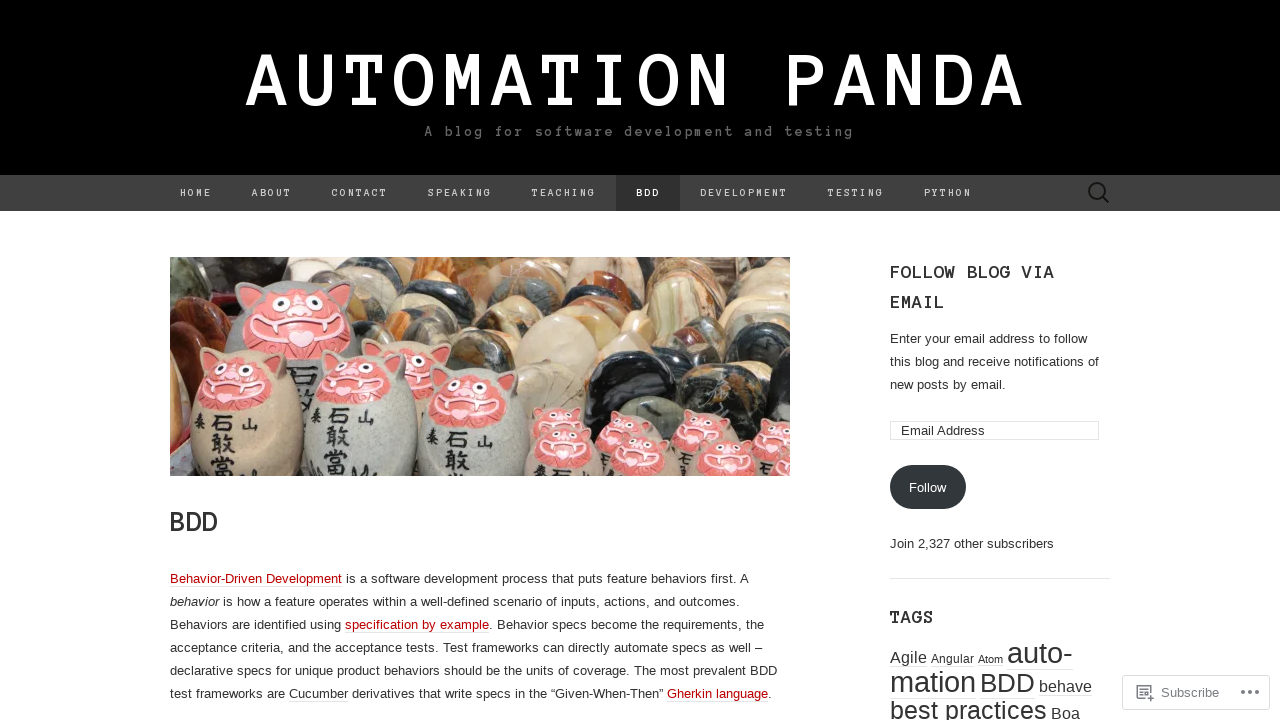

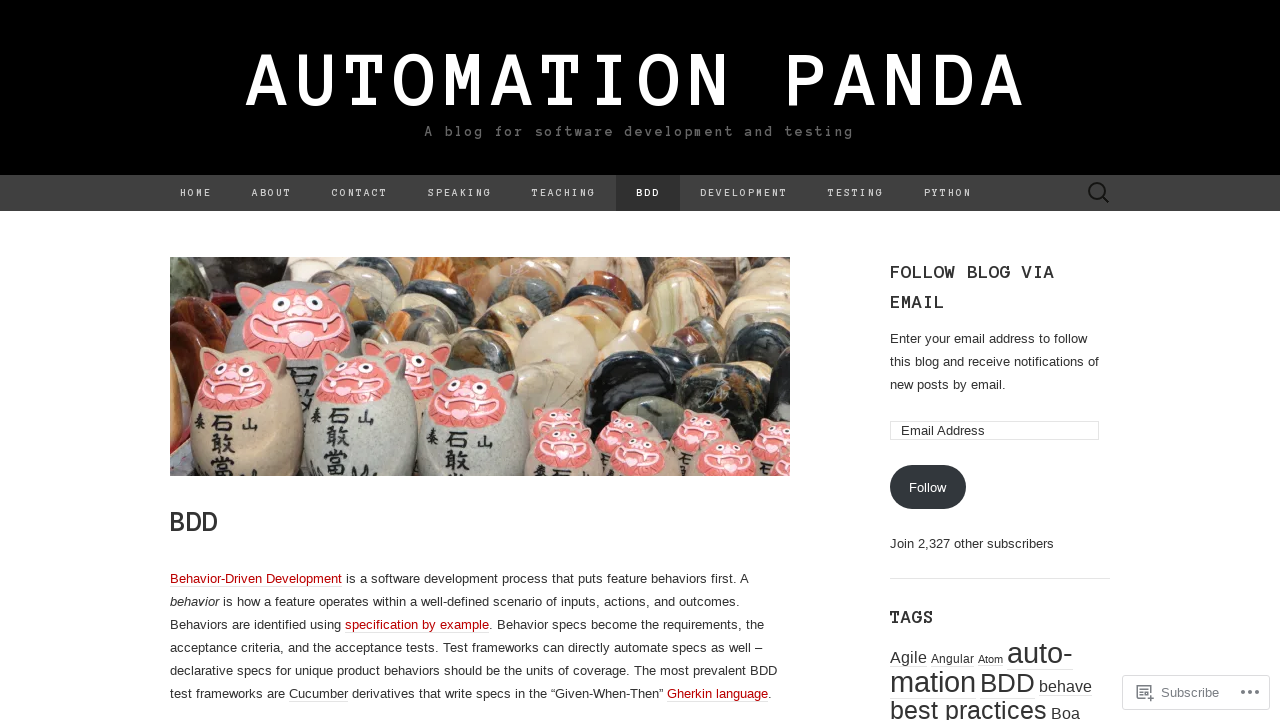